Tests opening a new browser window, positioning it, and navigating to a different page in the new window, then verifies that two windows are open.

Starting URL: http://the-internet.herokuapp.com/windows

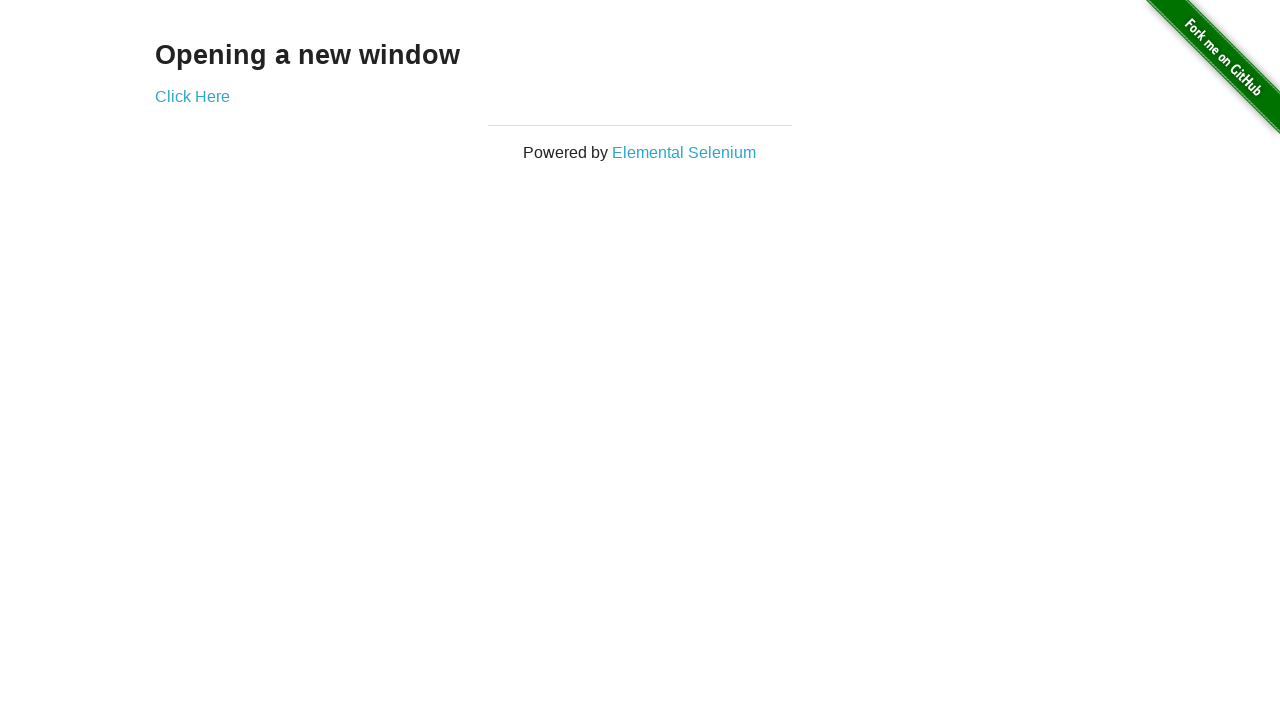

Opened a new browser window
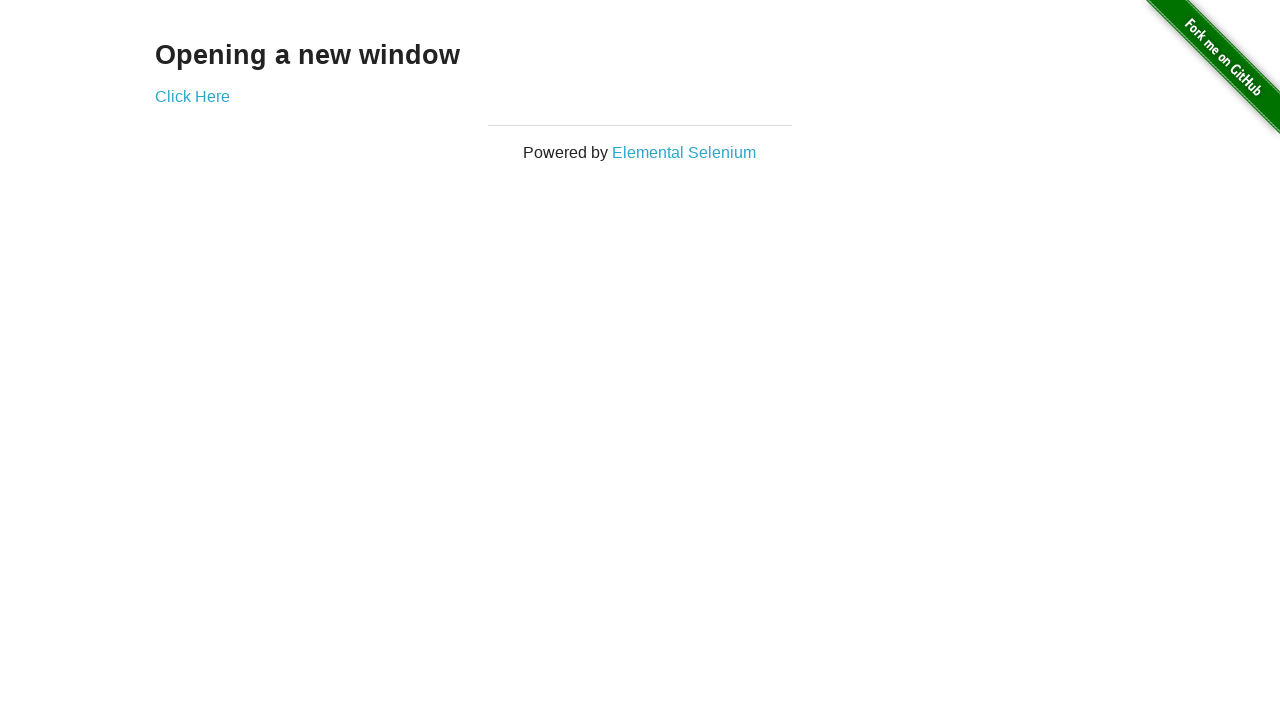

Navigated to typos page in the new window
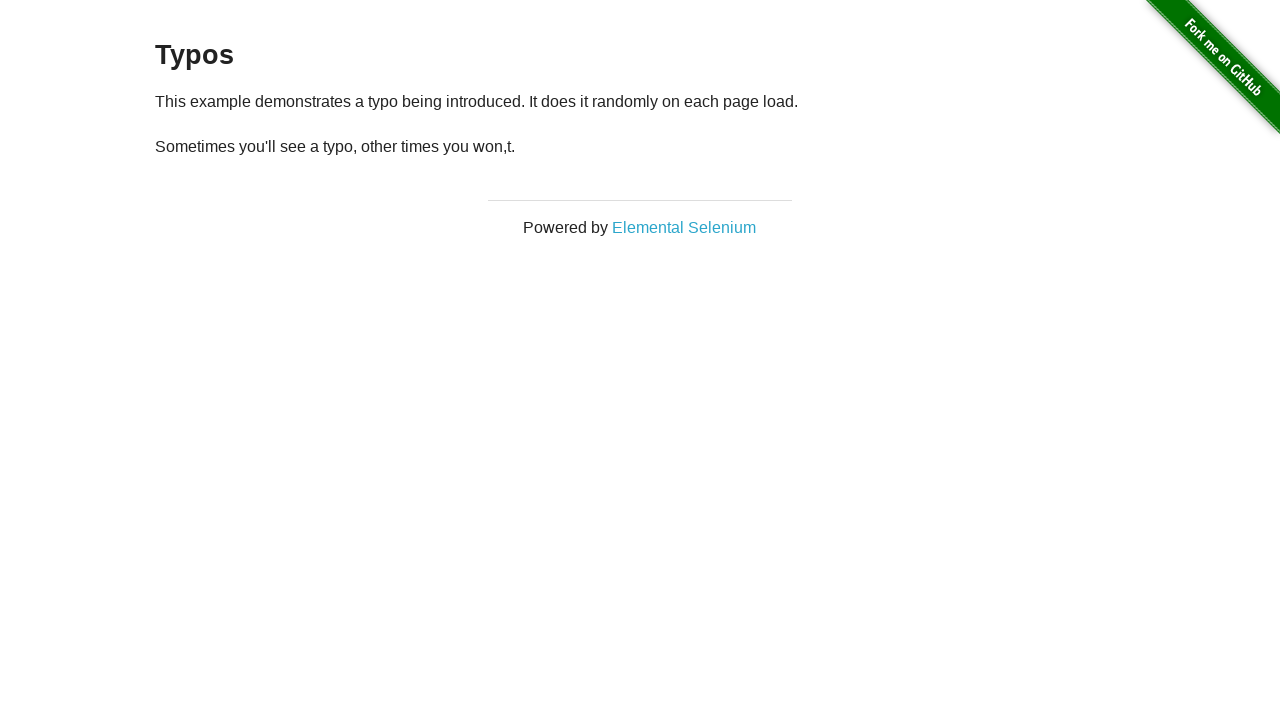

Verified that two windows are open
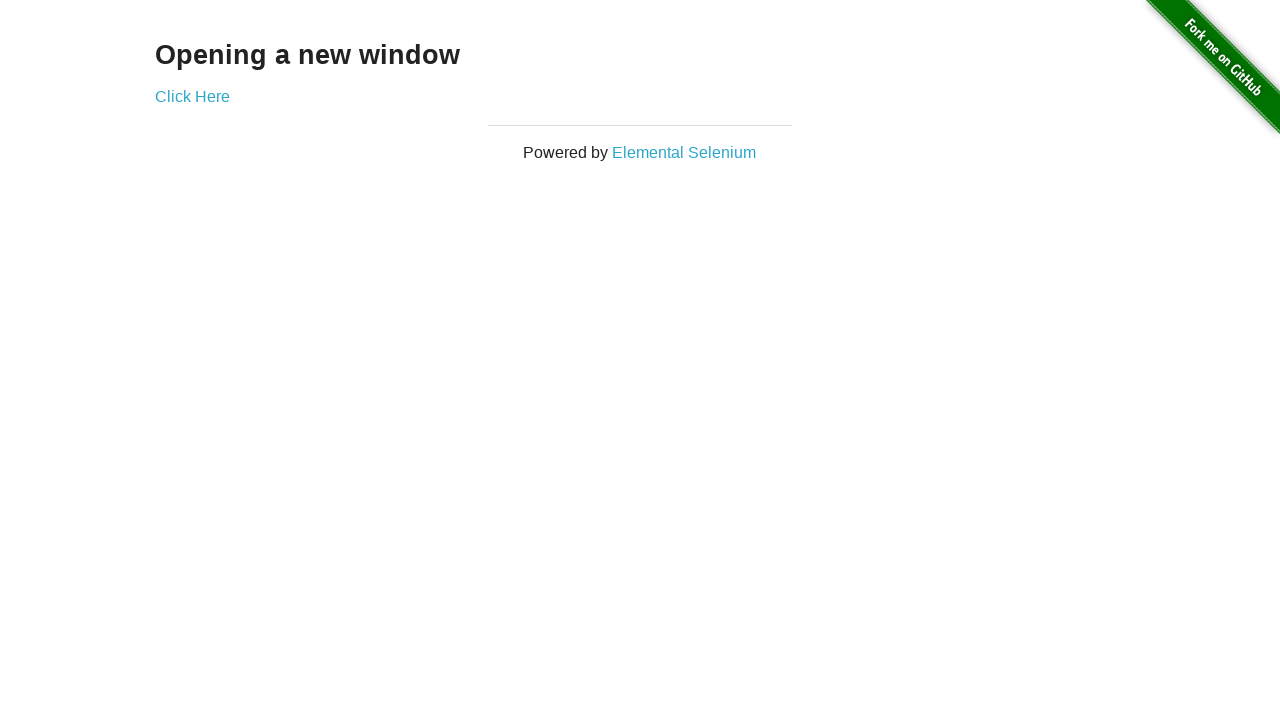

Waited for content to load on the new window
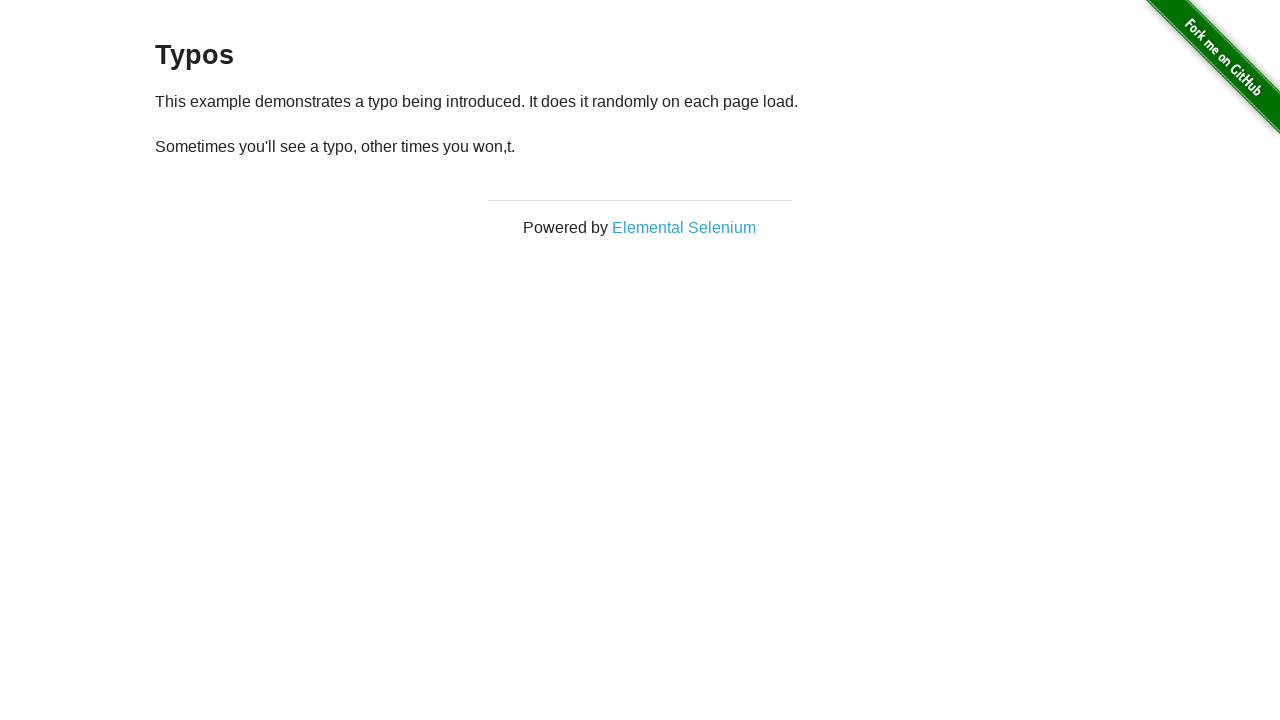

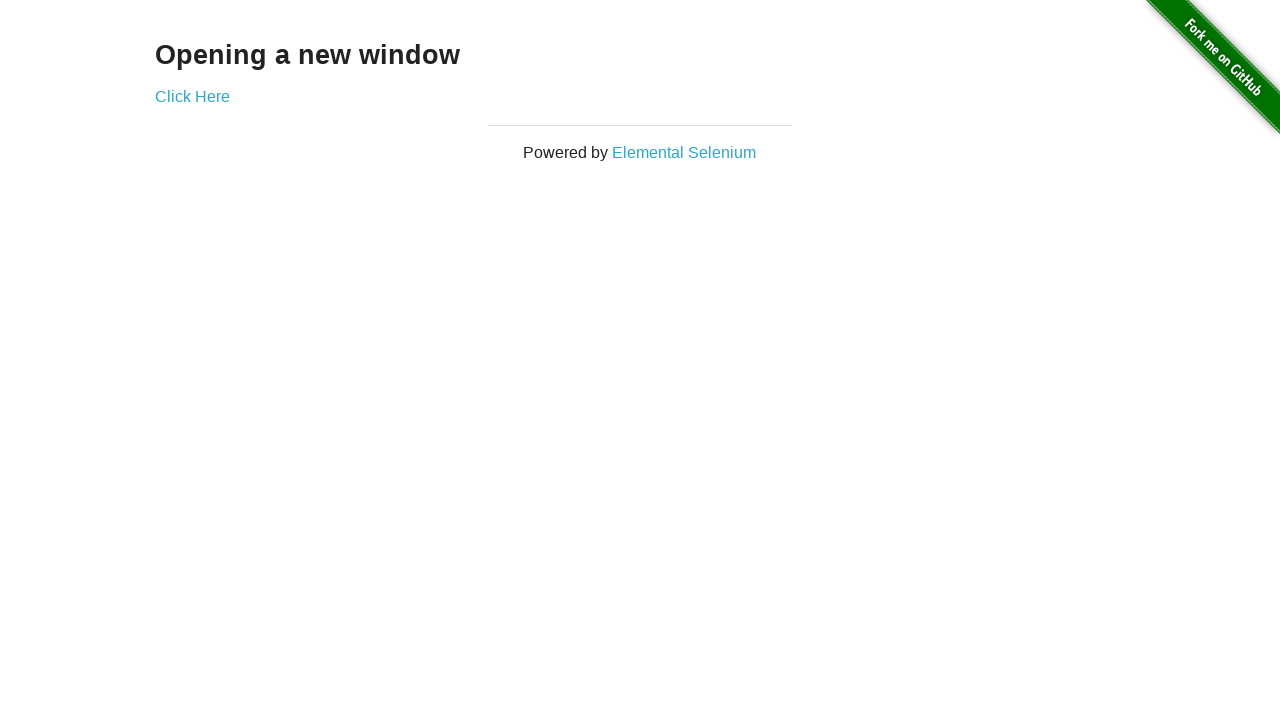